Tests drag and drop functionality on jQuery UI demo page by dragging an element and dropping it onto a target element within an iframe

Starting URL: https://jqueryui.com/droppable/

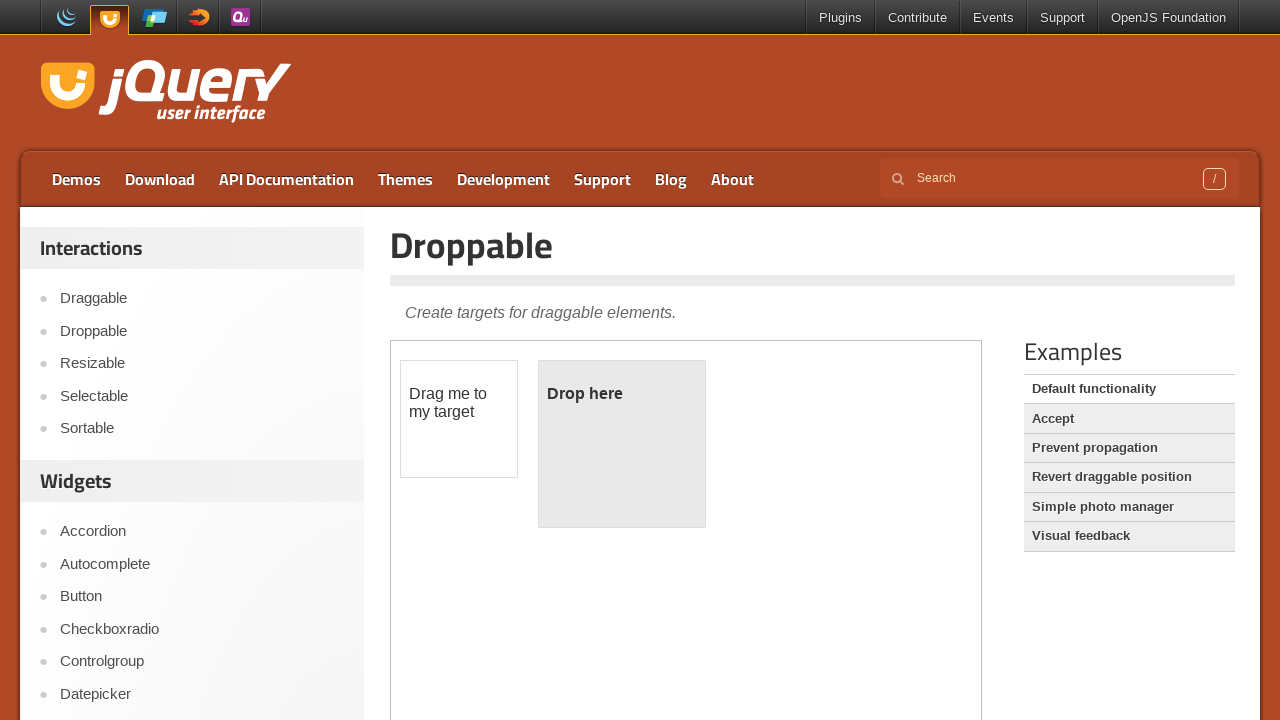

Located the demo iframe
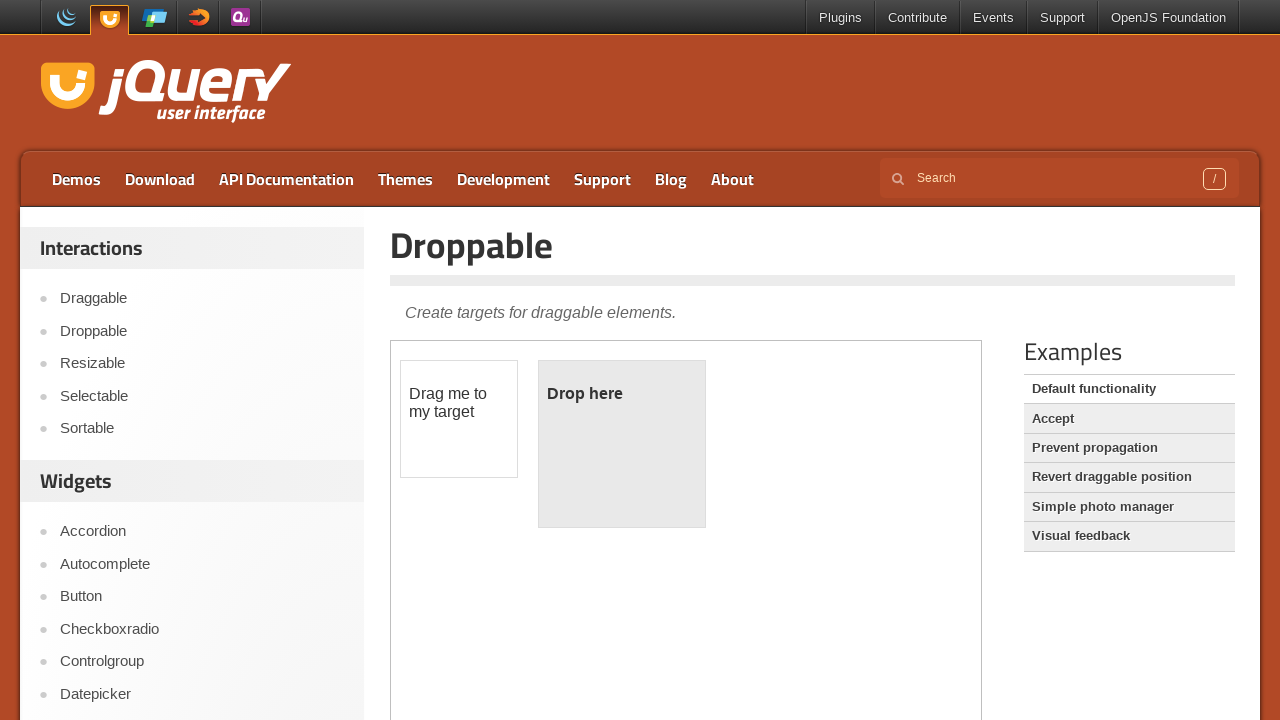

Located the draggable element within iframe
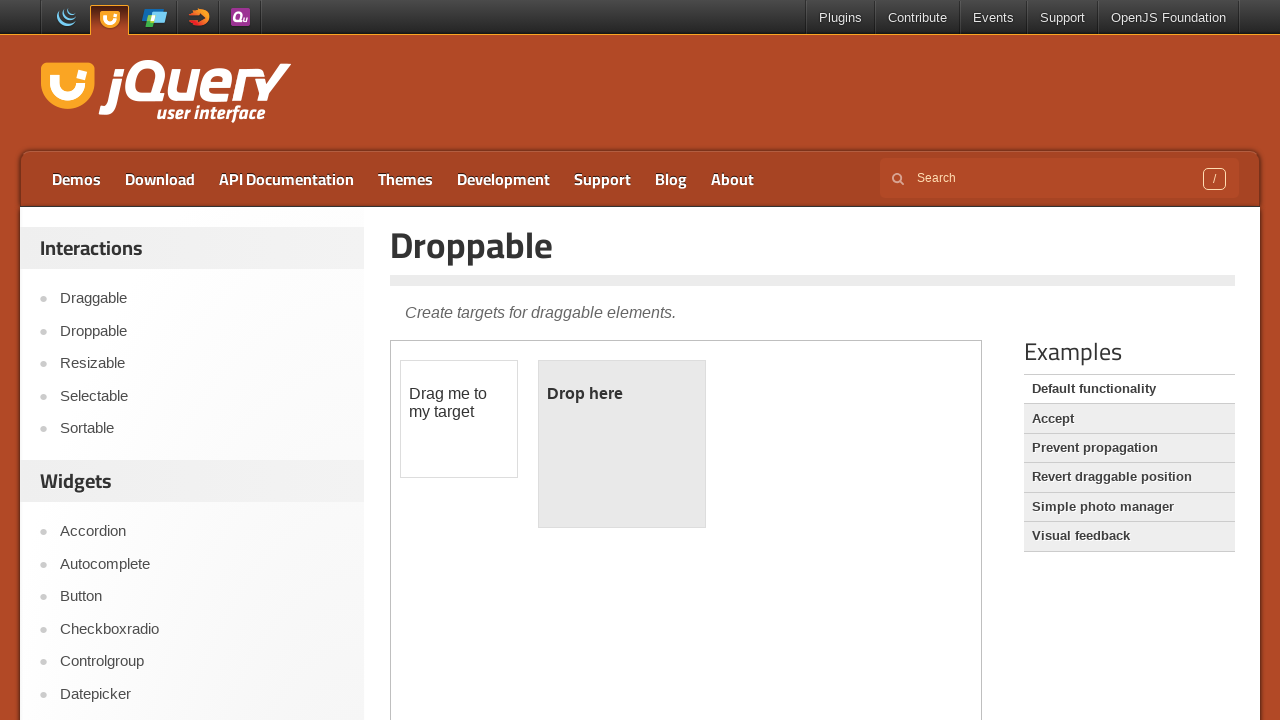

Located the droppable target element within iframe
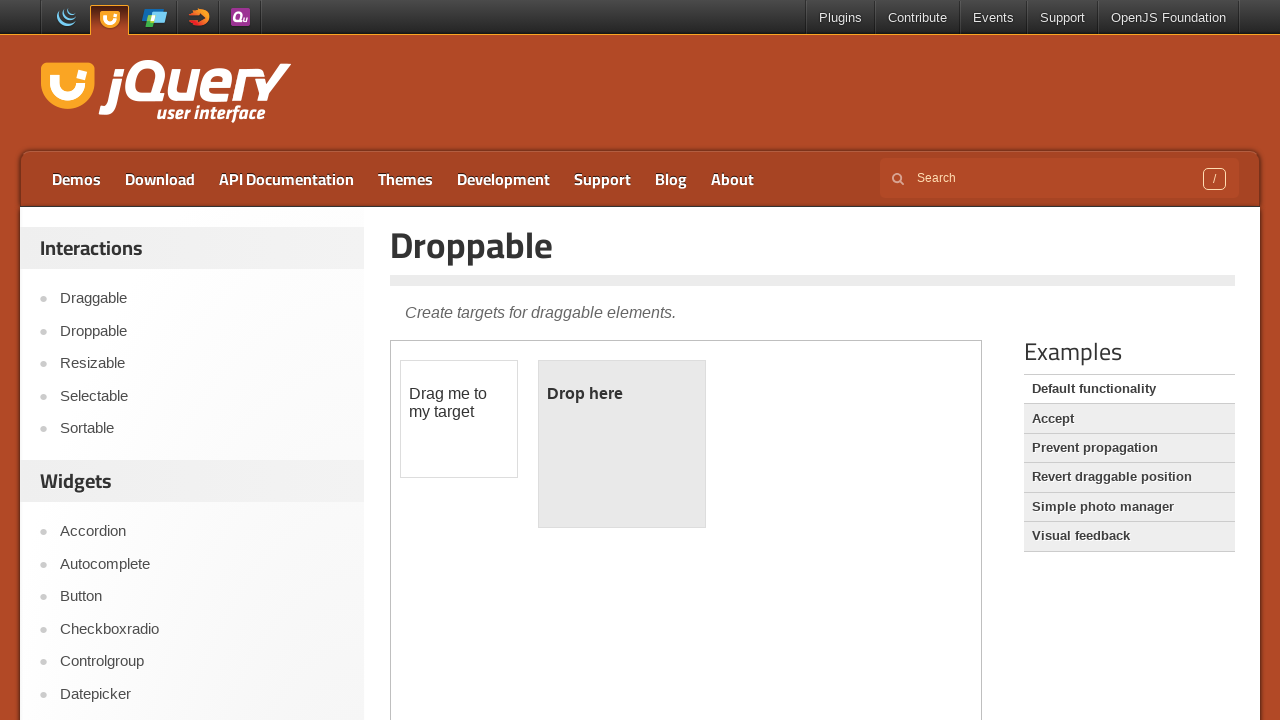

Dragged the draggable element onto the droppable target at (622, 444)
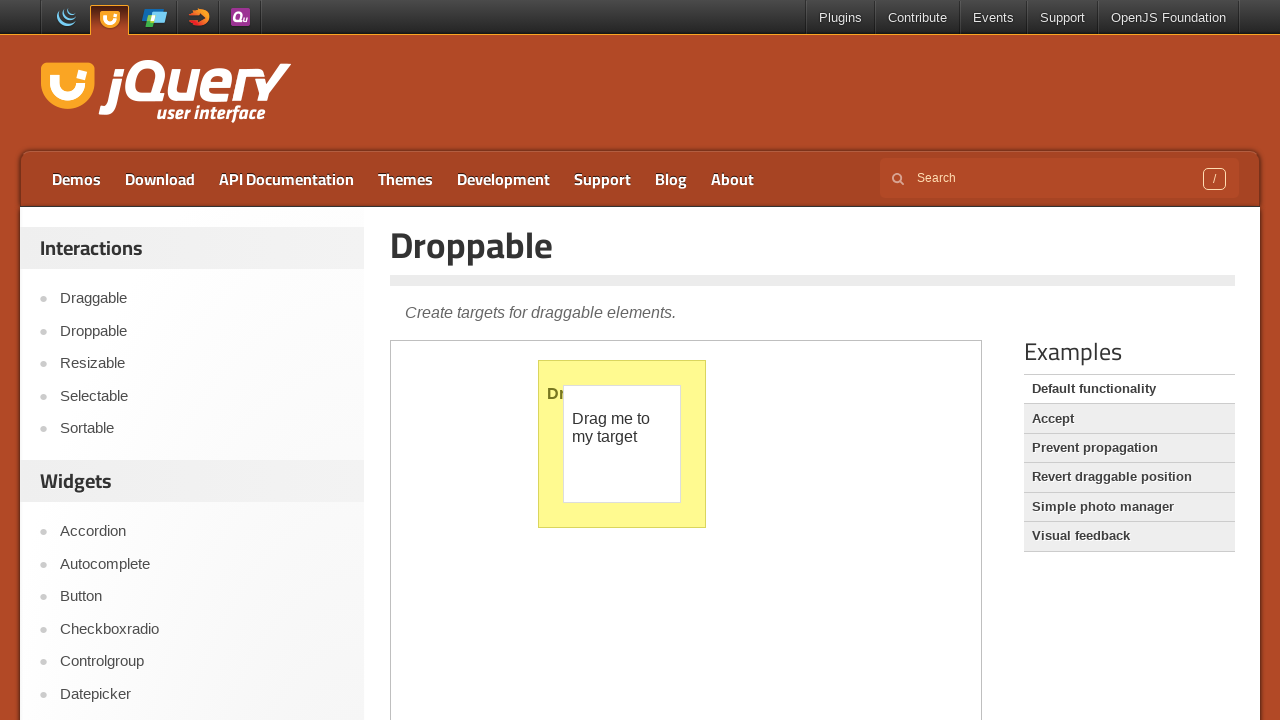

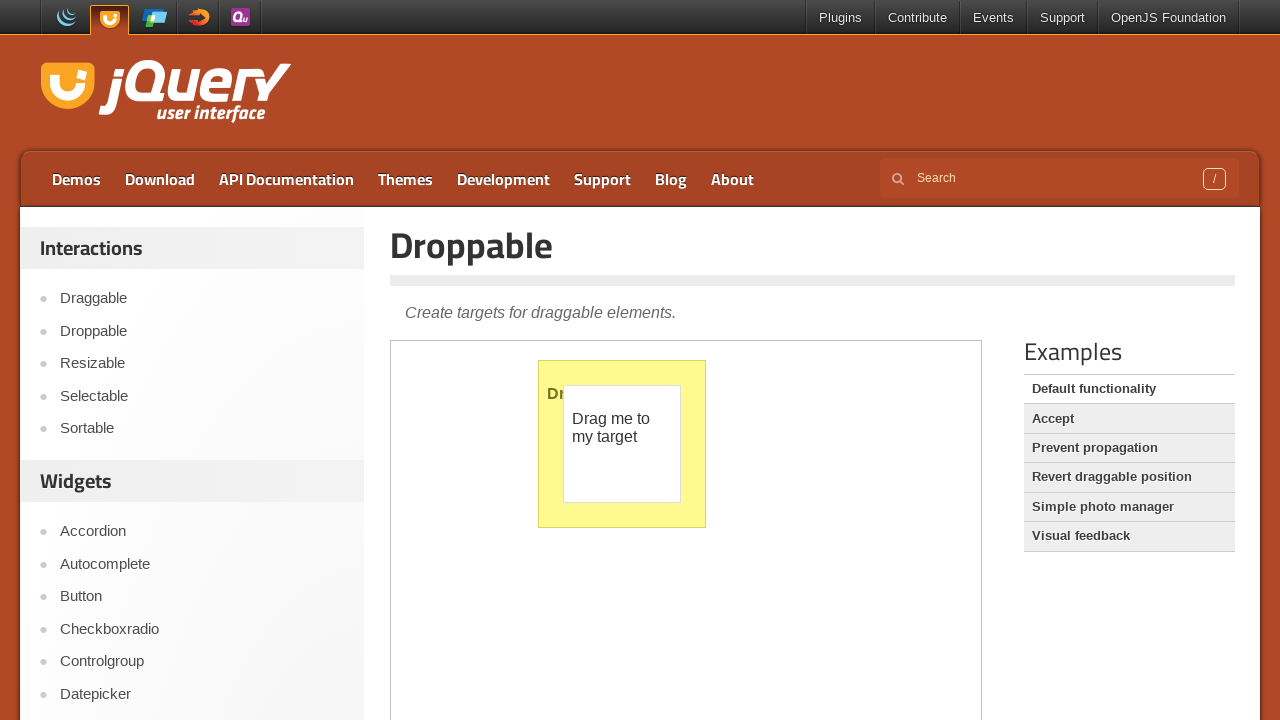